Opens a website, gets the page title, navigates back, and closes the browser

Starting URL: https://ksp.co.il/web/

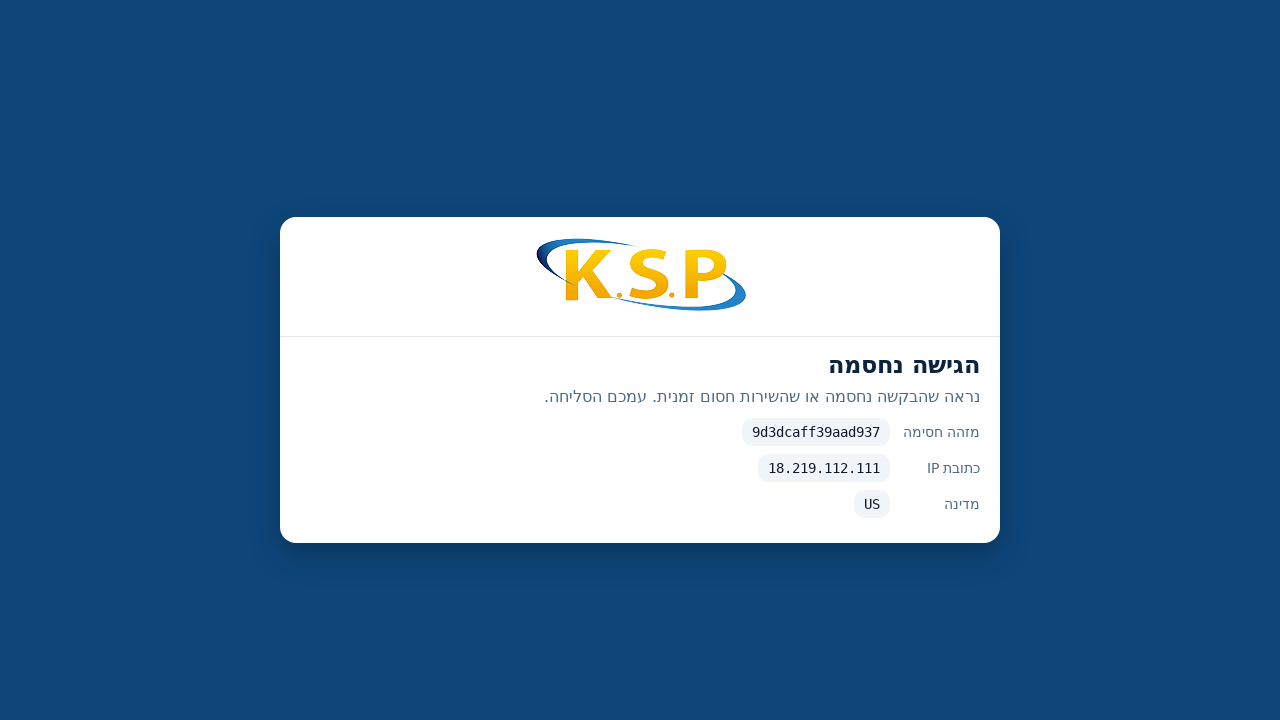

Retrieved page title
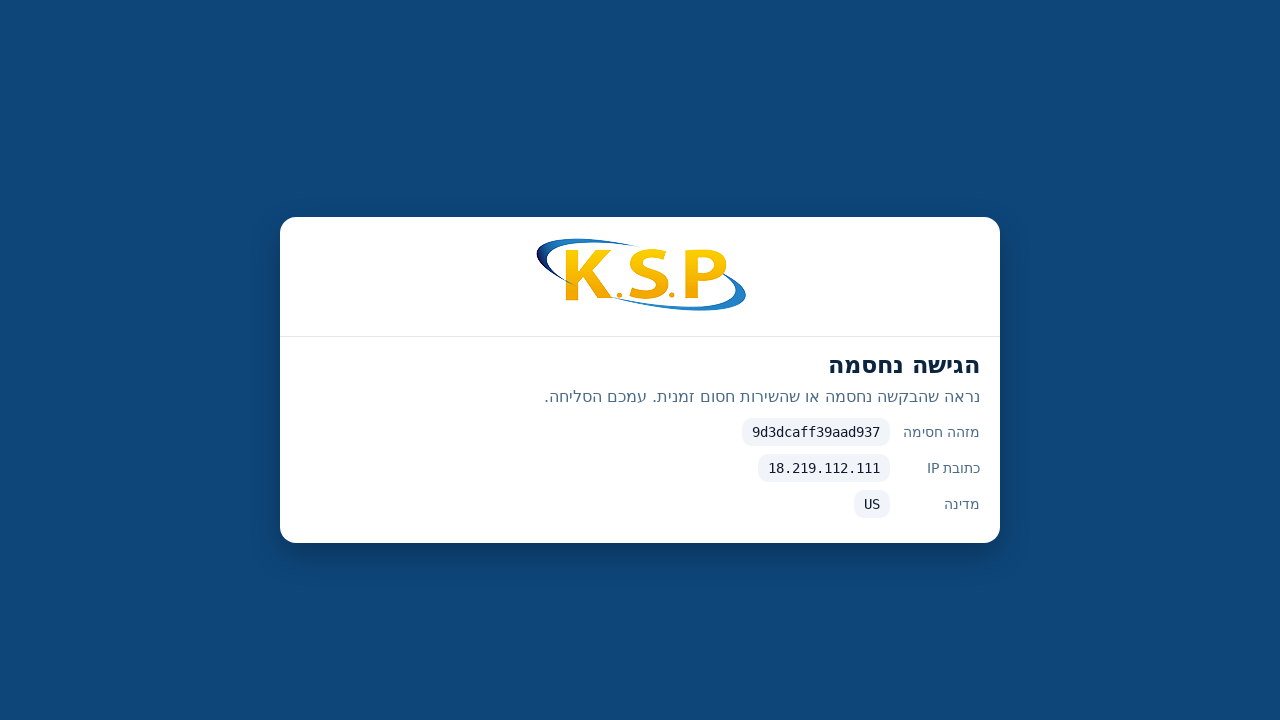

Navigated back to previous page
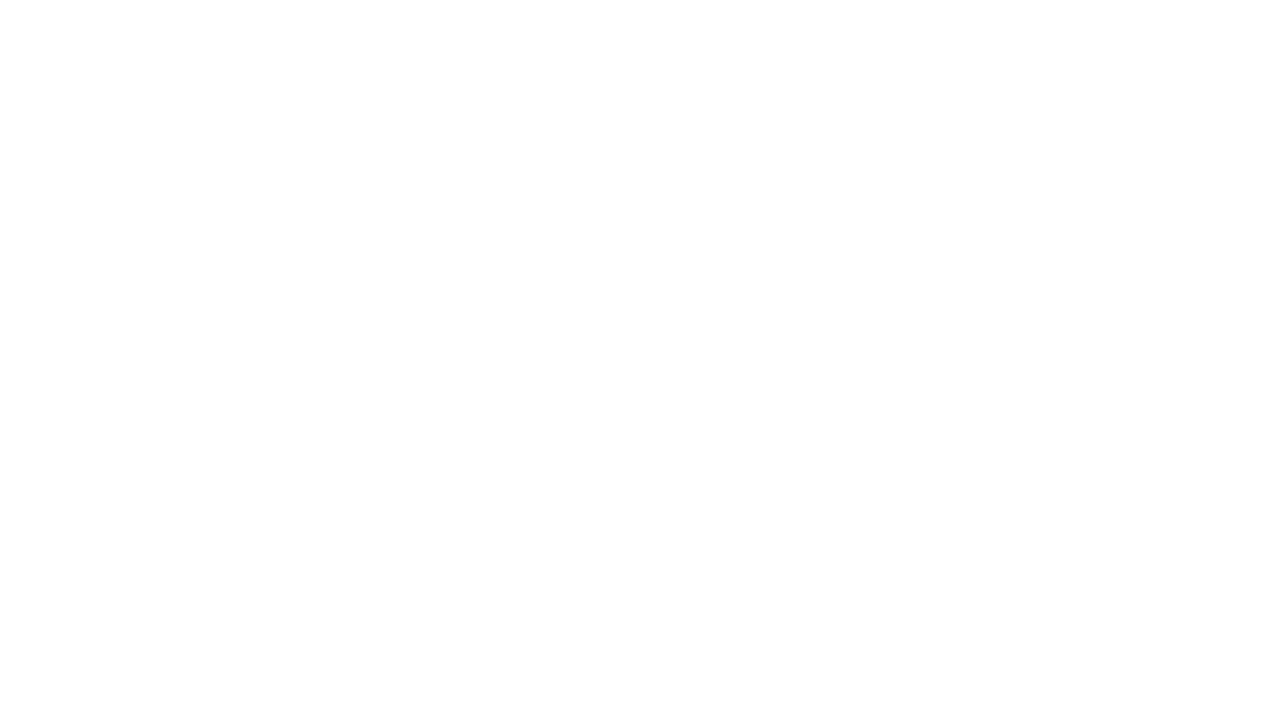

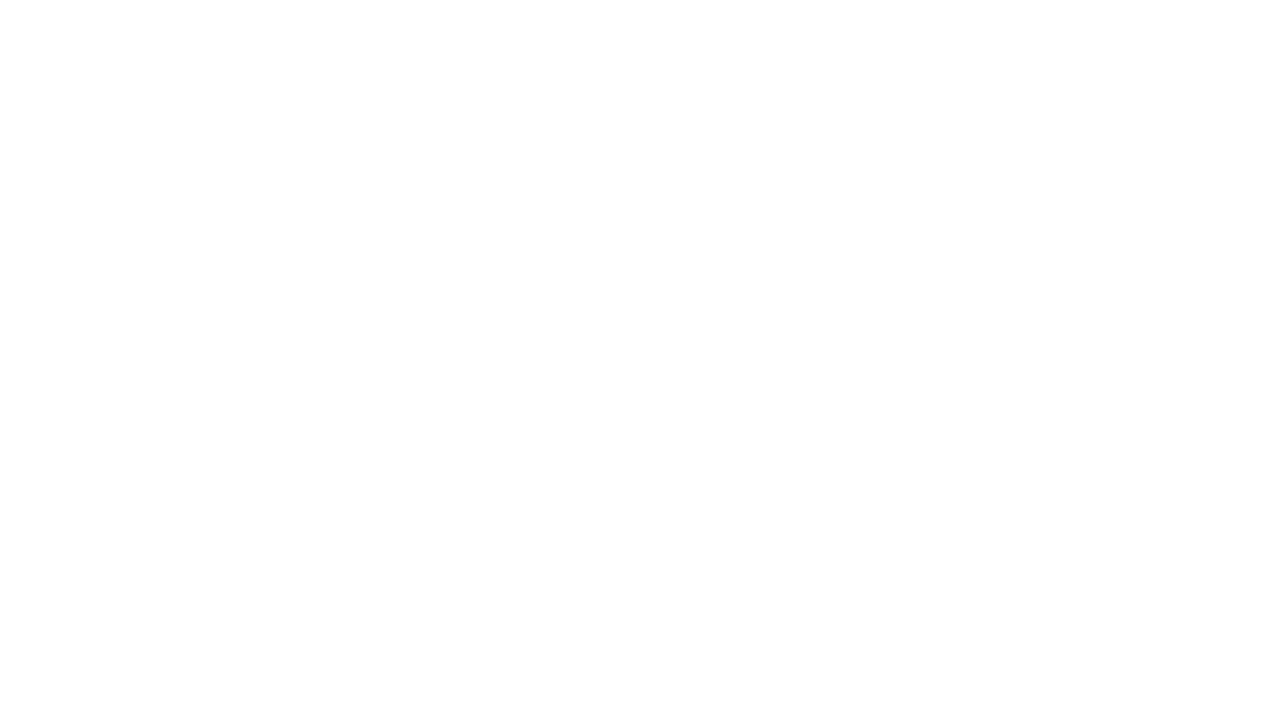